Tests file upload functionality by uploading a file through the file input

Starting URL: https://demoqa.com/upload-download

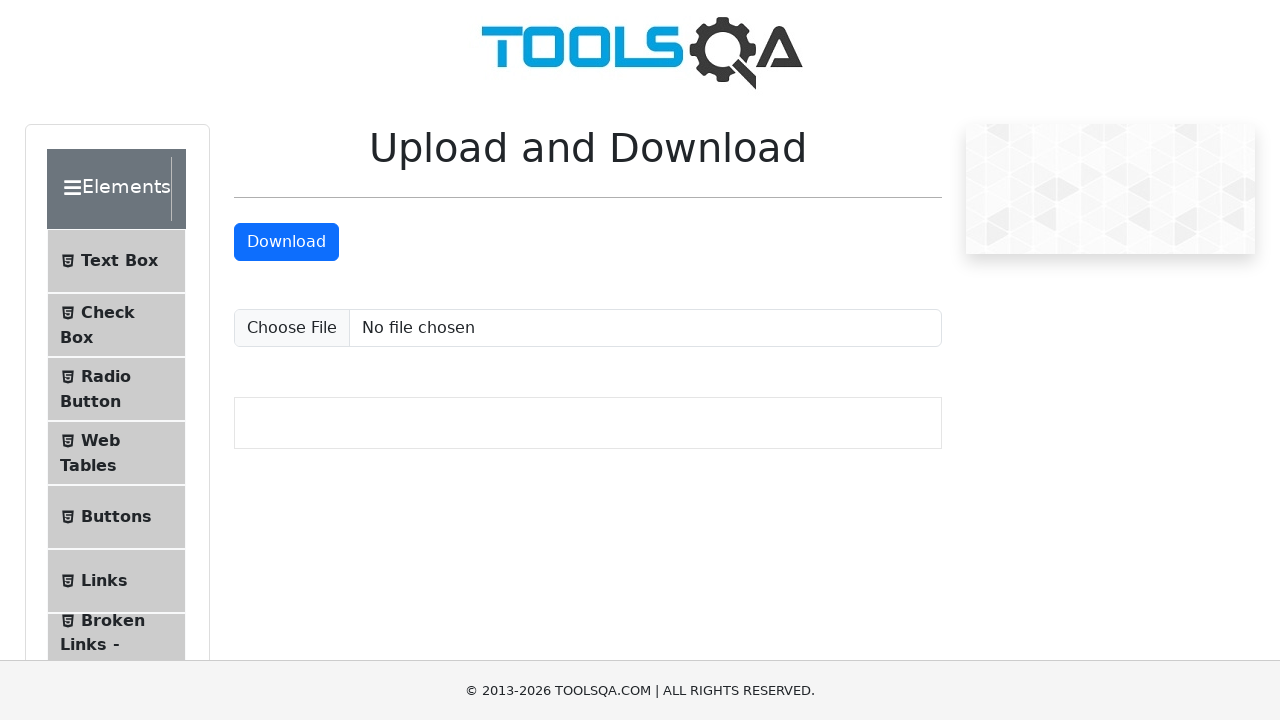

Set input file to upload temporary test file to #uploadFile element
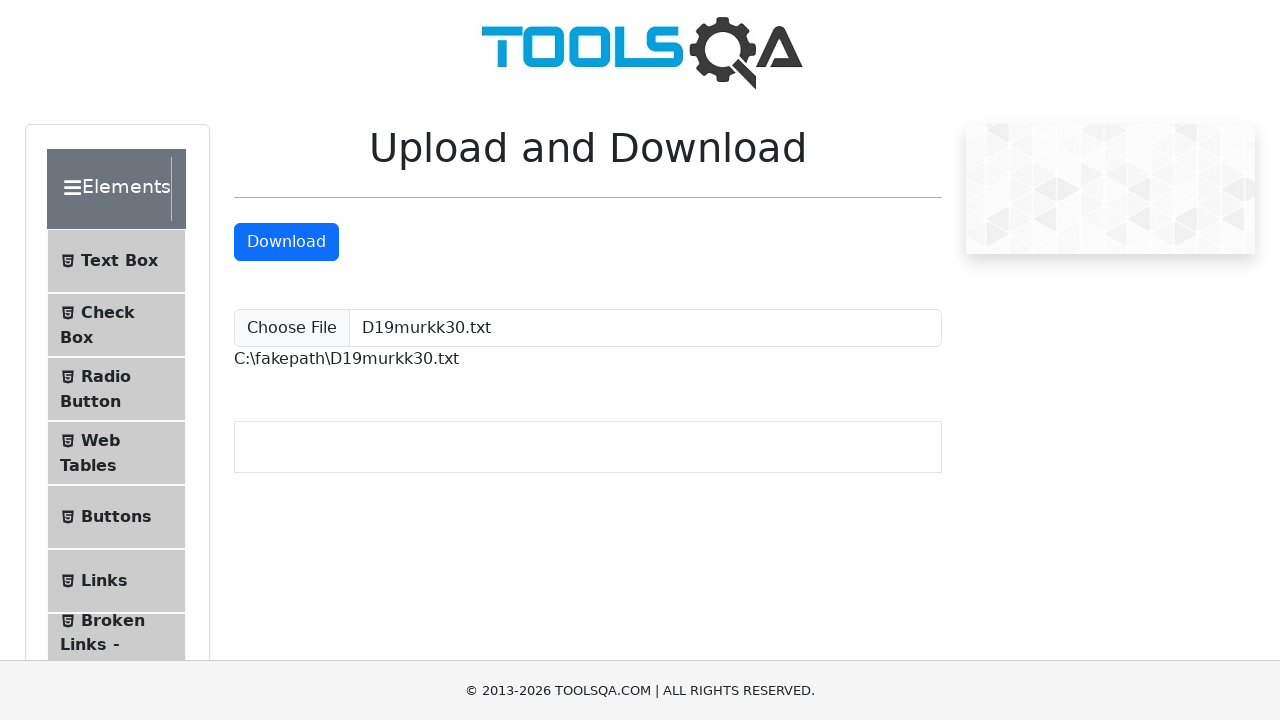

Cleaned up temporary file after upload
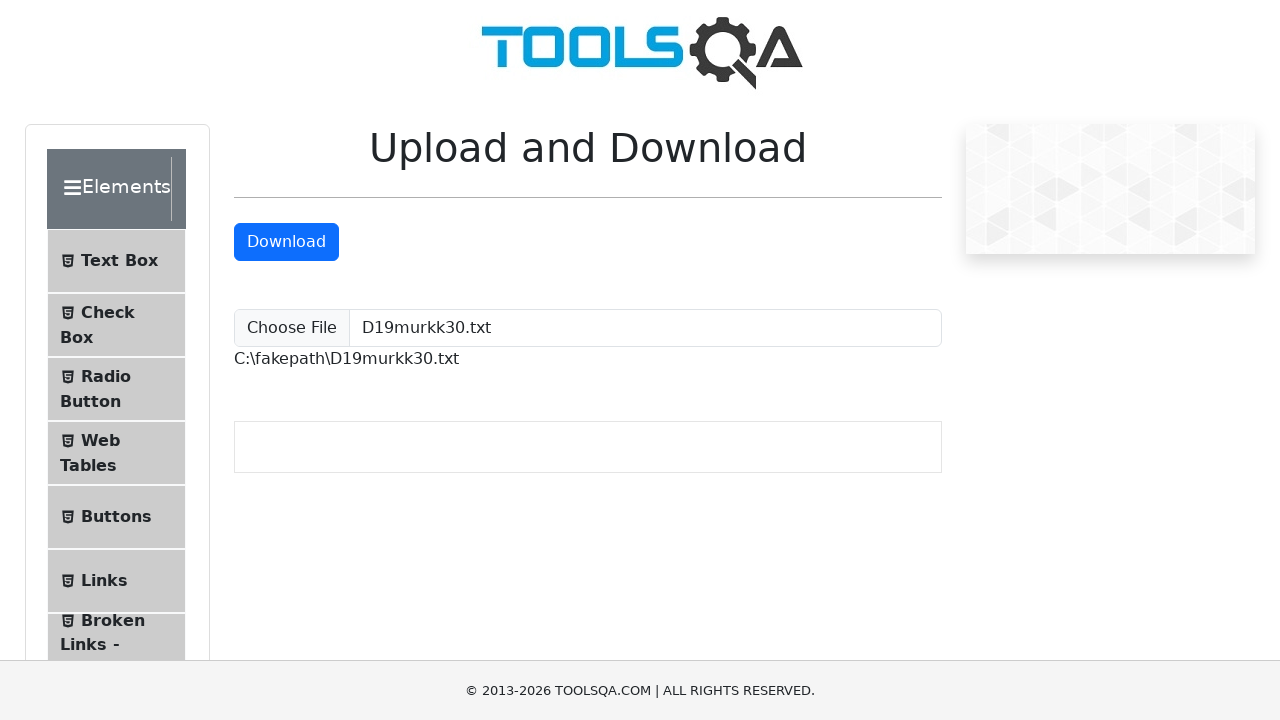

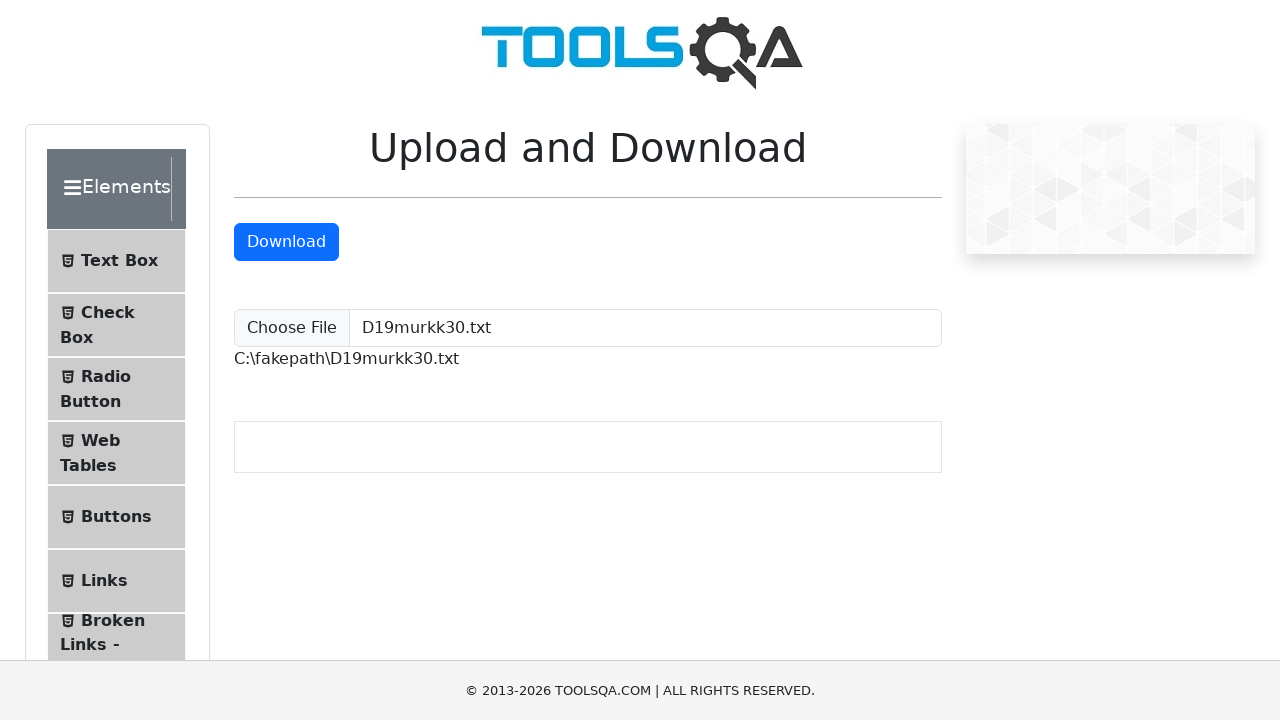